Clicks the Dribbble icon and verifies it navigates to Dribbble

Starting URL: https://katalon-demo-cura.herokuapp.com/profile.php#login

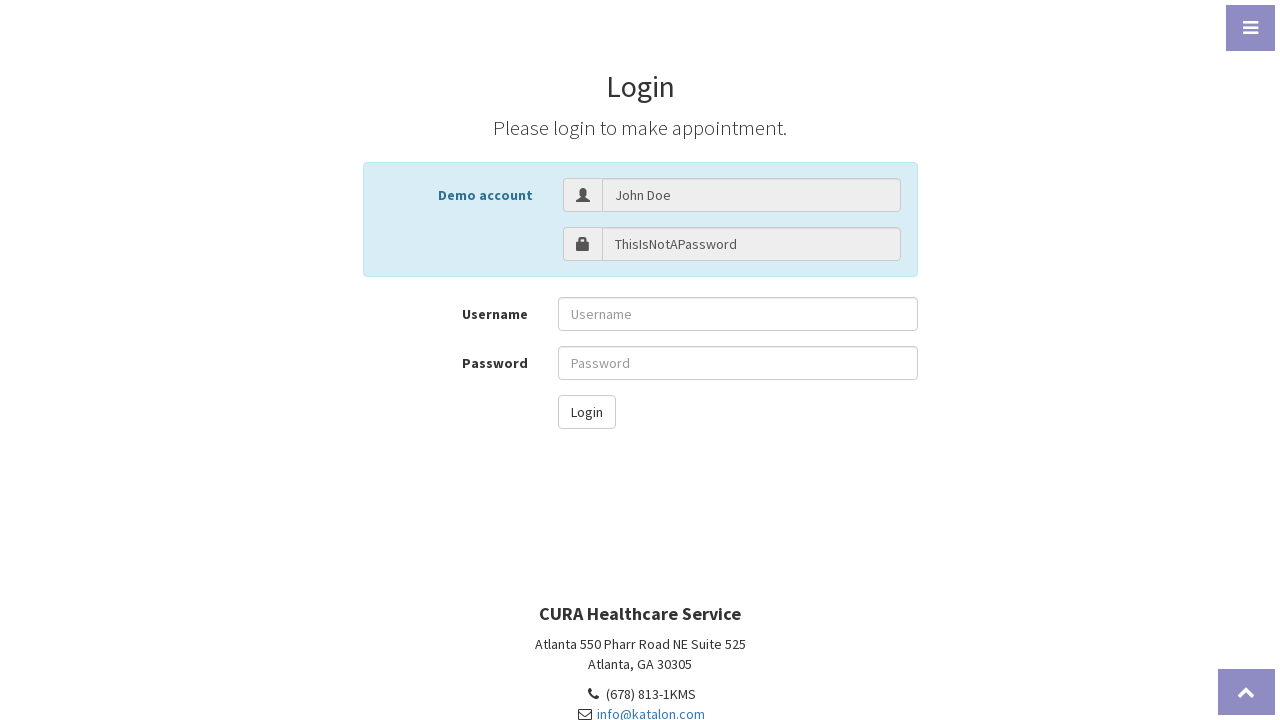

Clicked Dribbble icon at (704, 528) on xpath=//i[@class='fa fa-dribbble fa-fw fa-3x']
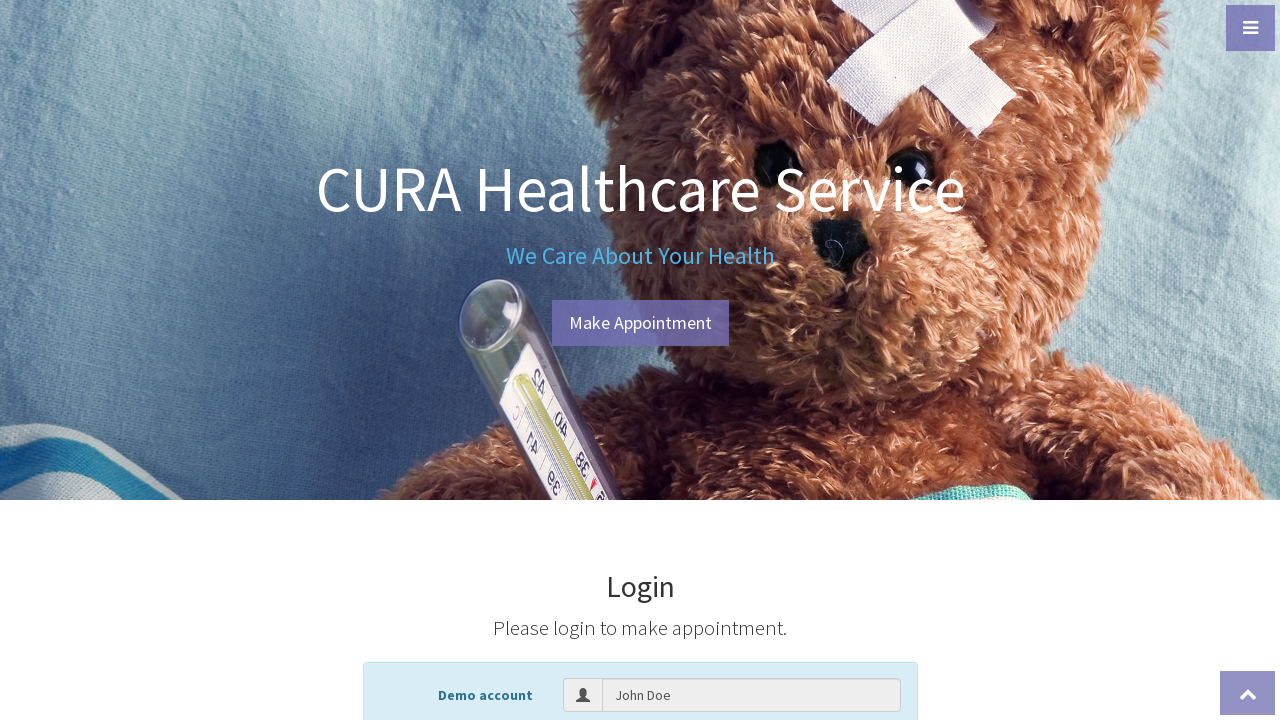

Waited for page to load after Dribbble navigation
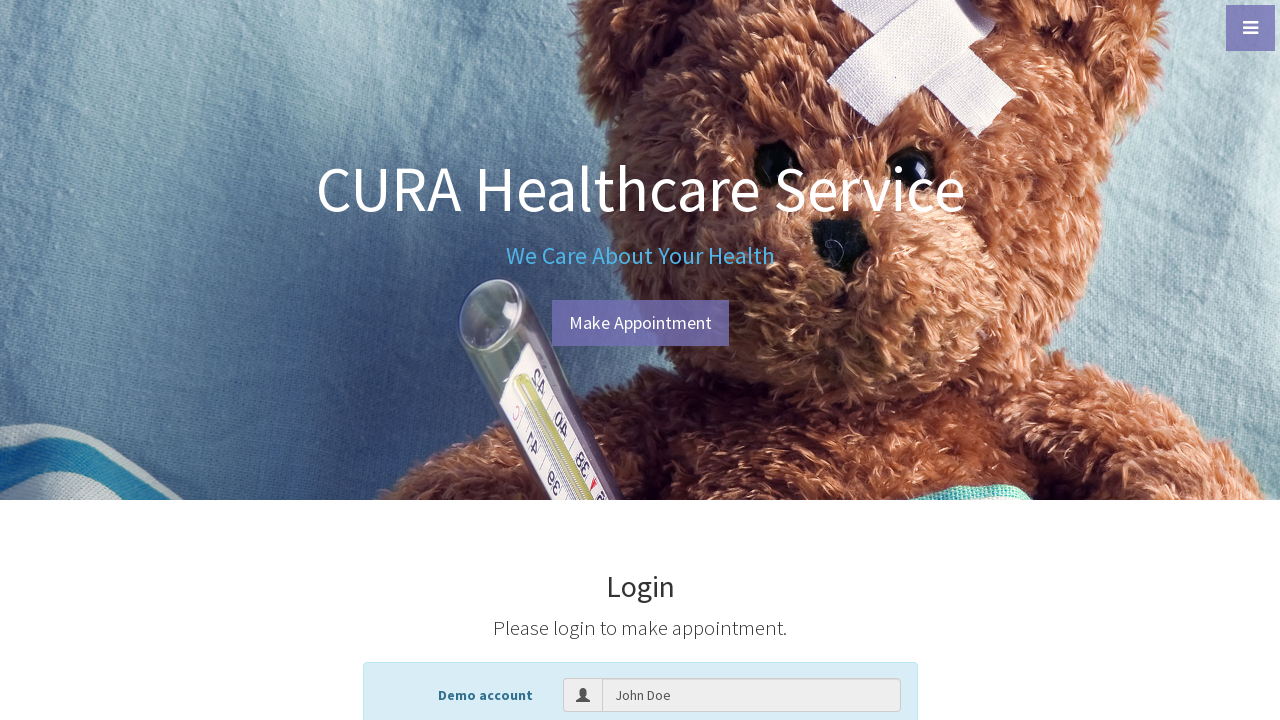

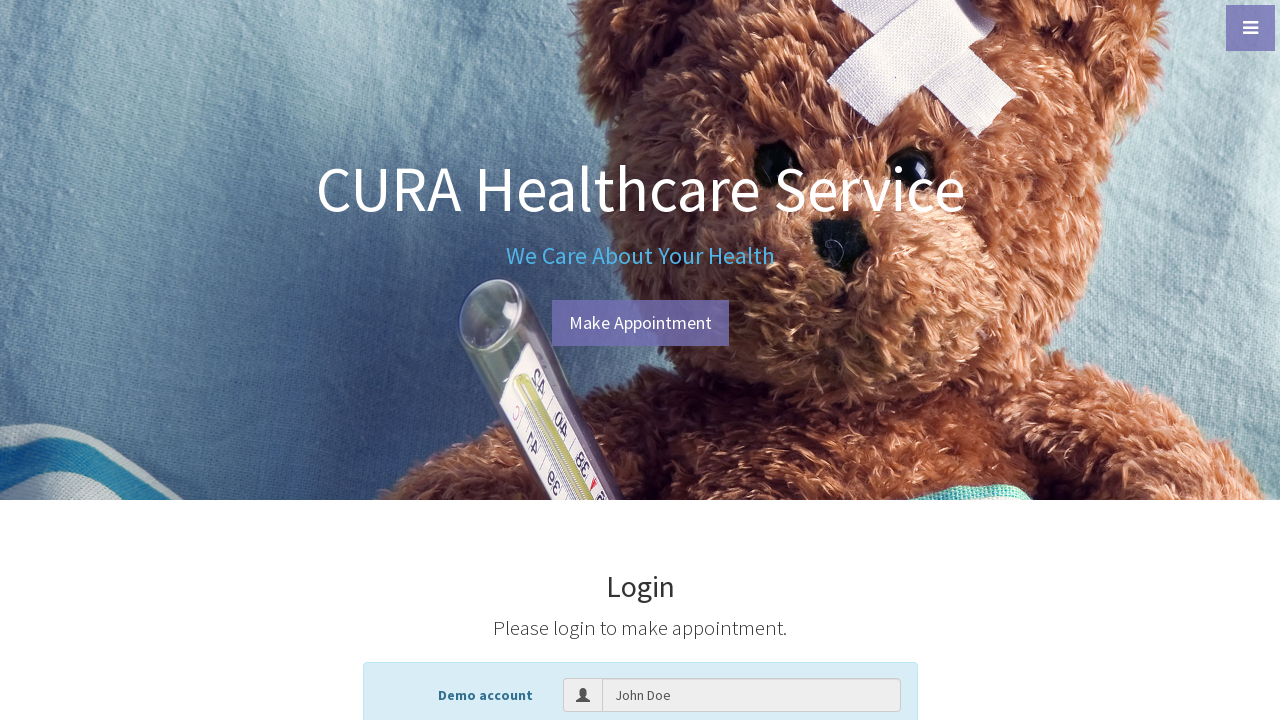